Tests the traveller and class selection functionality on a flight booking site by selecting multiple adults and infants, choosing business class, and confirming the selection.

Starting URL: https://www.easemytrip.com/flights.html

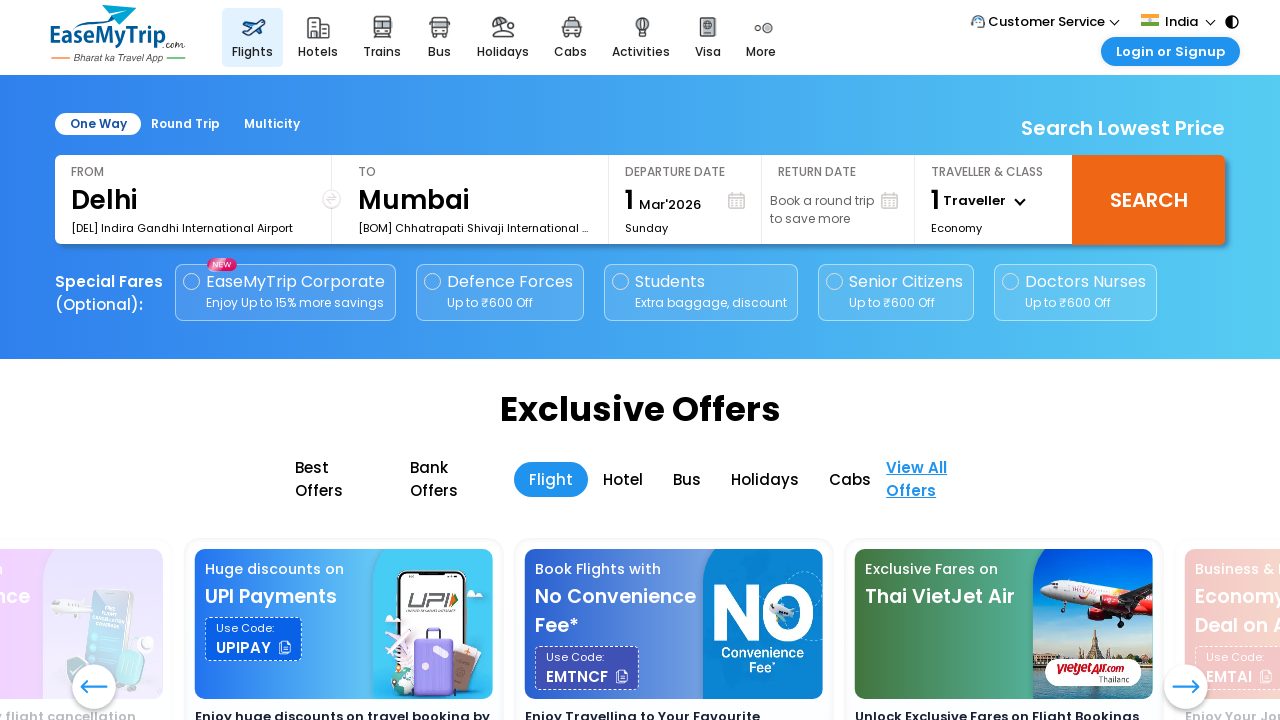

Clicked on TRAVELLER & CLASS dropdown at (994, 200) on #trvlr_colm
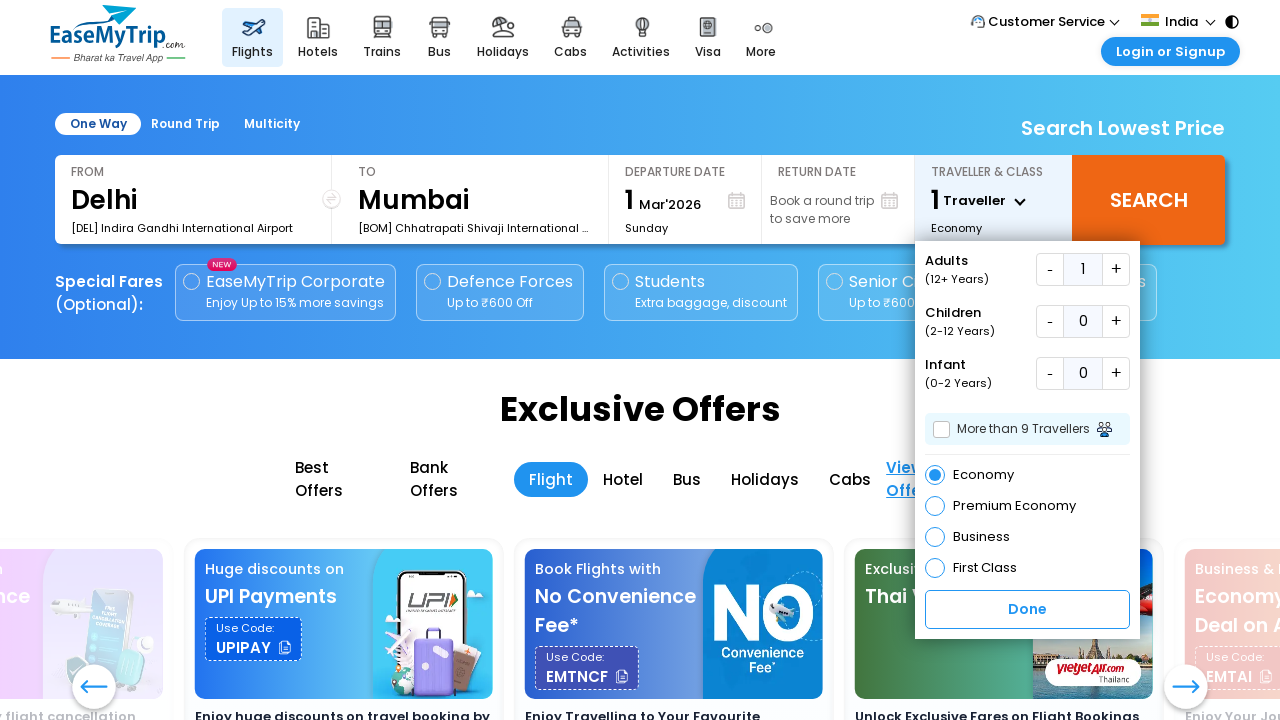

Incremented adult count (iteration 1/8) at (1116, 270) on xpath=//div[@id='field1']/button[2]
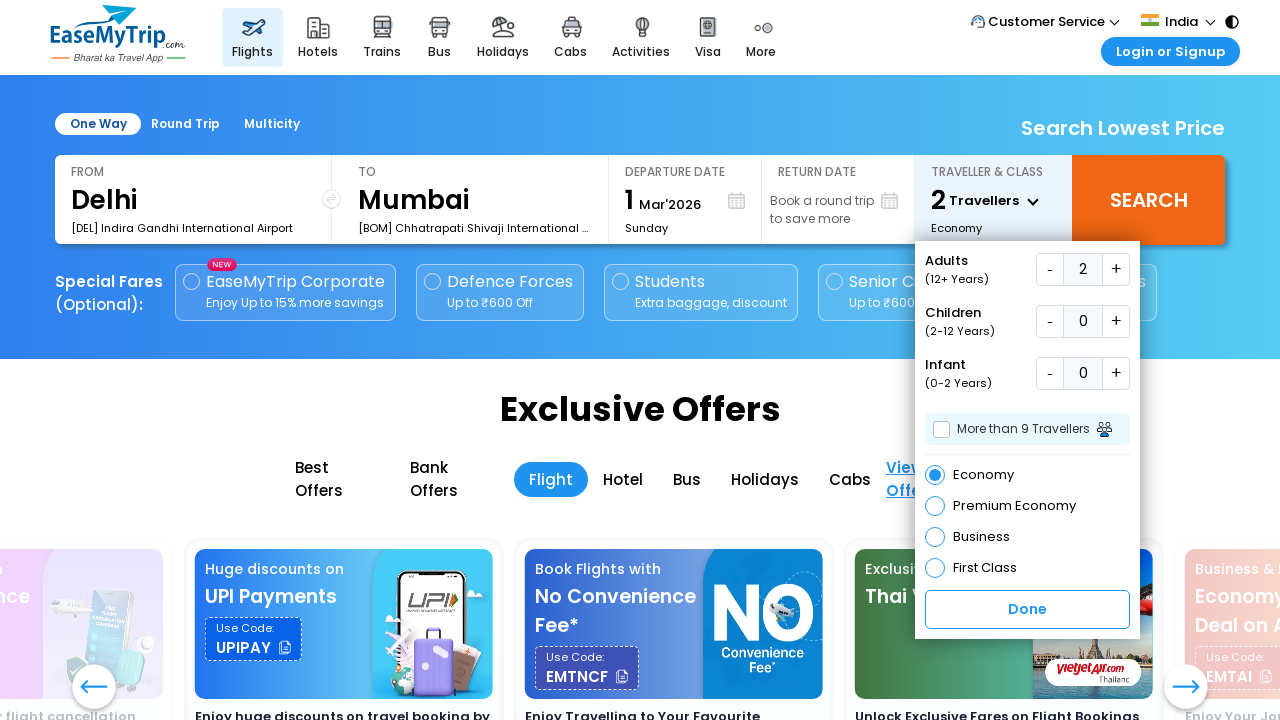

Incremented adult count (iteration 2/8) at (1116, 270) on xpath=//div[@id='field1']/button[2]
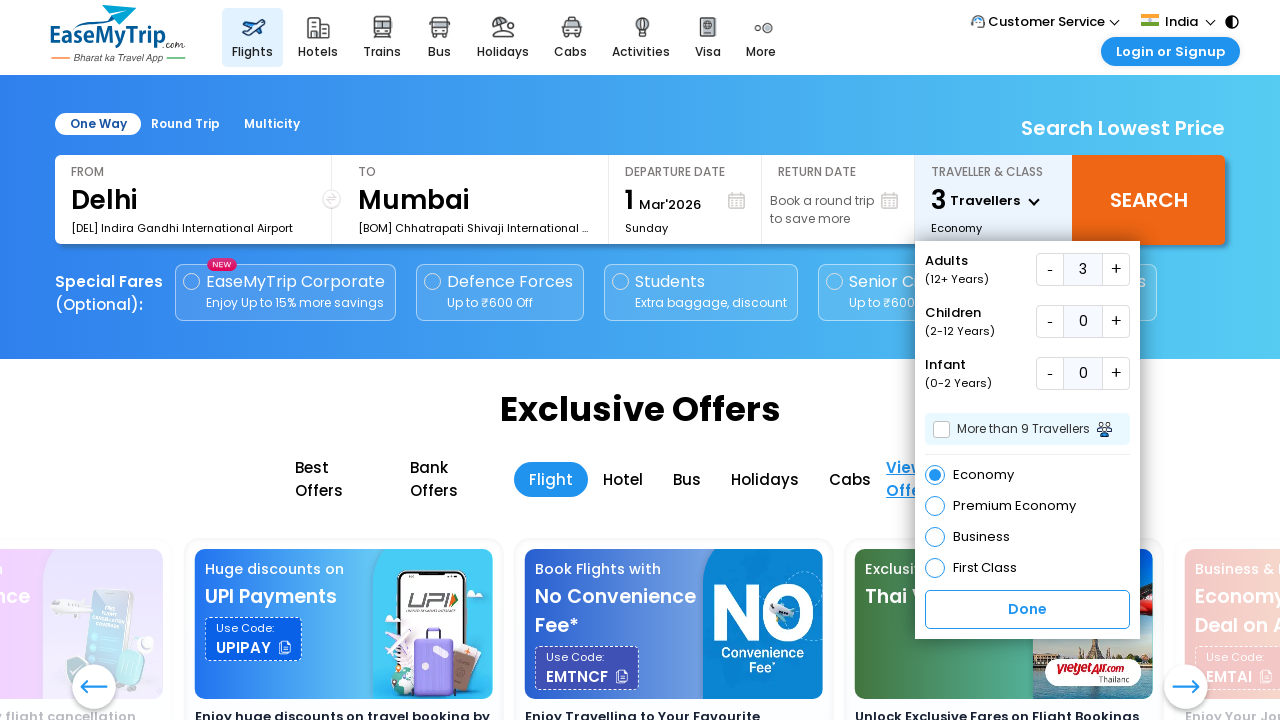

Incremented adult count (iteration 3/8) at (1116, 270) on xpath=//div[@id='field1']/button[2]
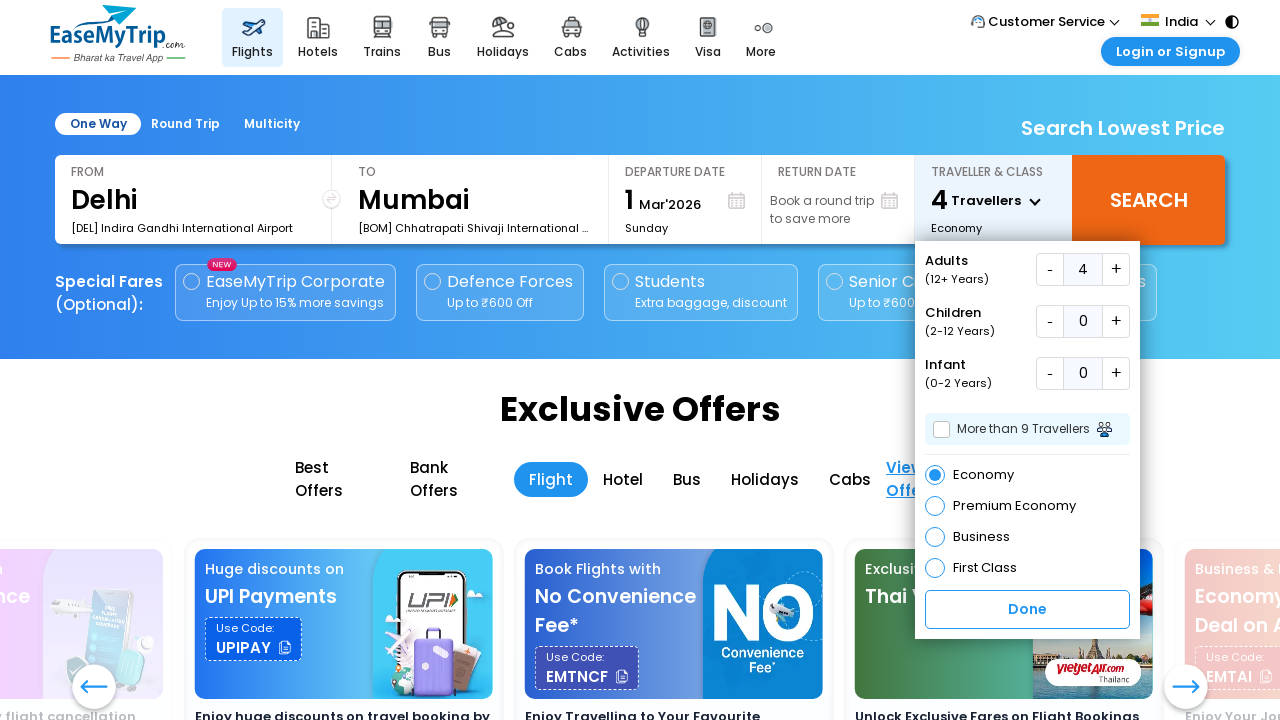

Incremented adult count (iteration 4/8) at (1116, 270) on xpath=//div[@id='field1']/button[2]
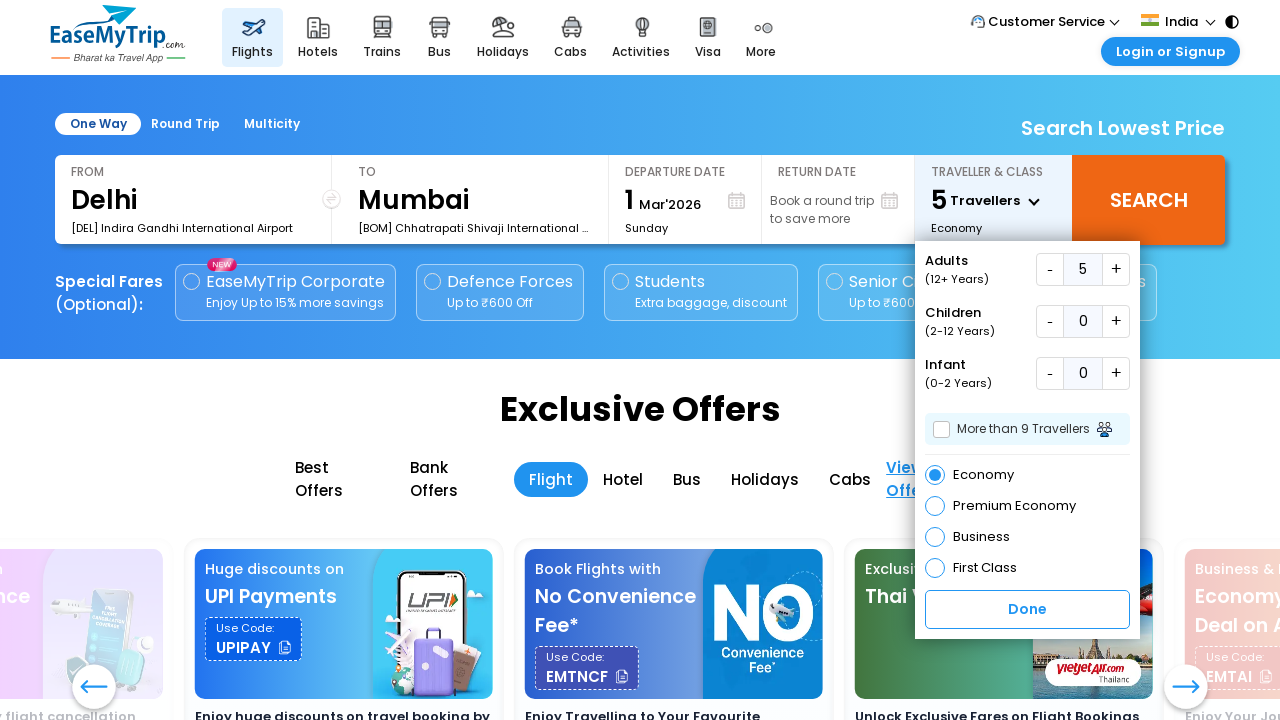

Incremented adult count (iteration 5/8) at (1116, 270) on xpath=//div[@id='field1']/button[2]
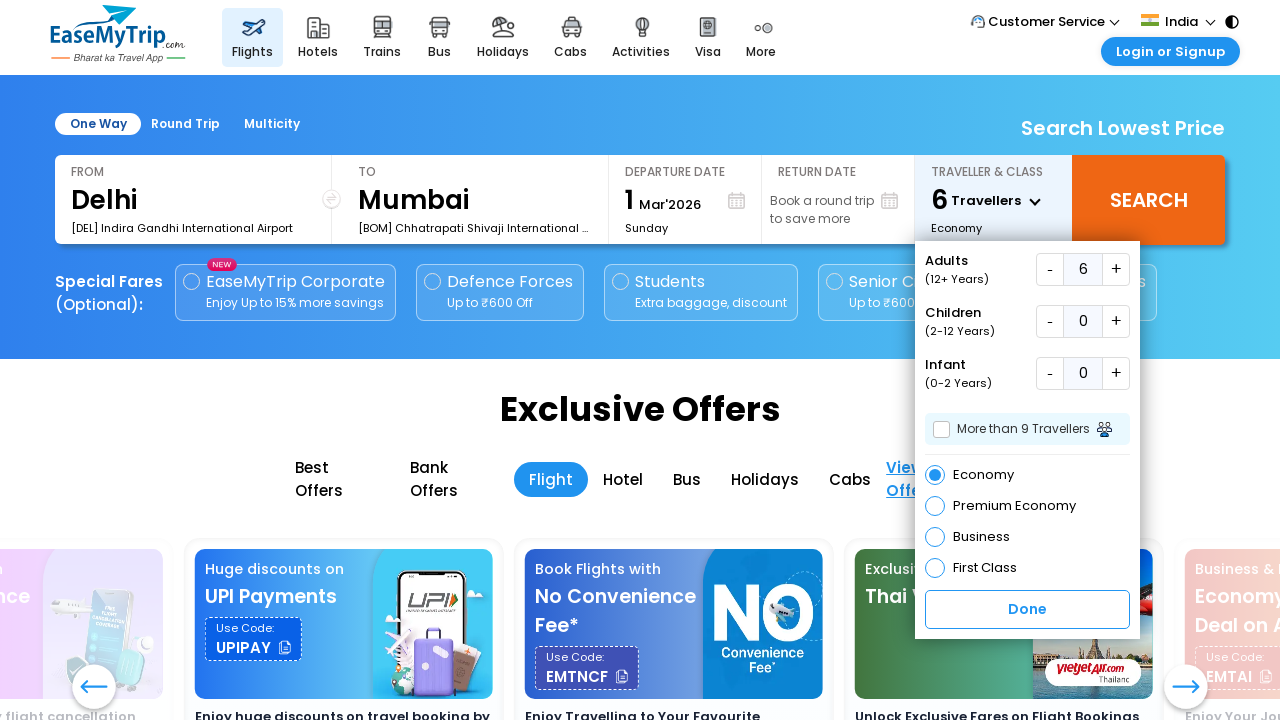

Incremented adult count (iteration 6/8) at (1116, 270) on xpath=//div[@id='field1']/button[2]
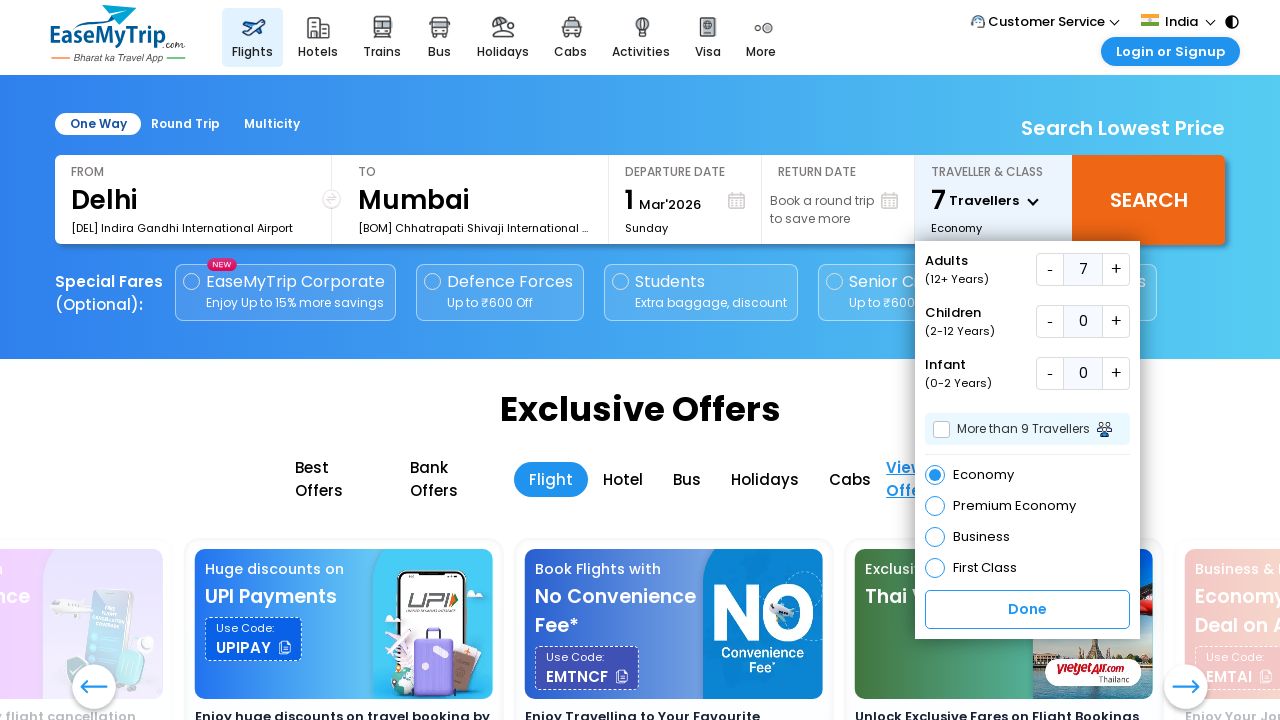

Incremented adult count (iteration 7/8) at (1116, 270) on xpath=//div[@id='field1']/button[2]
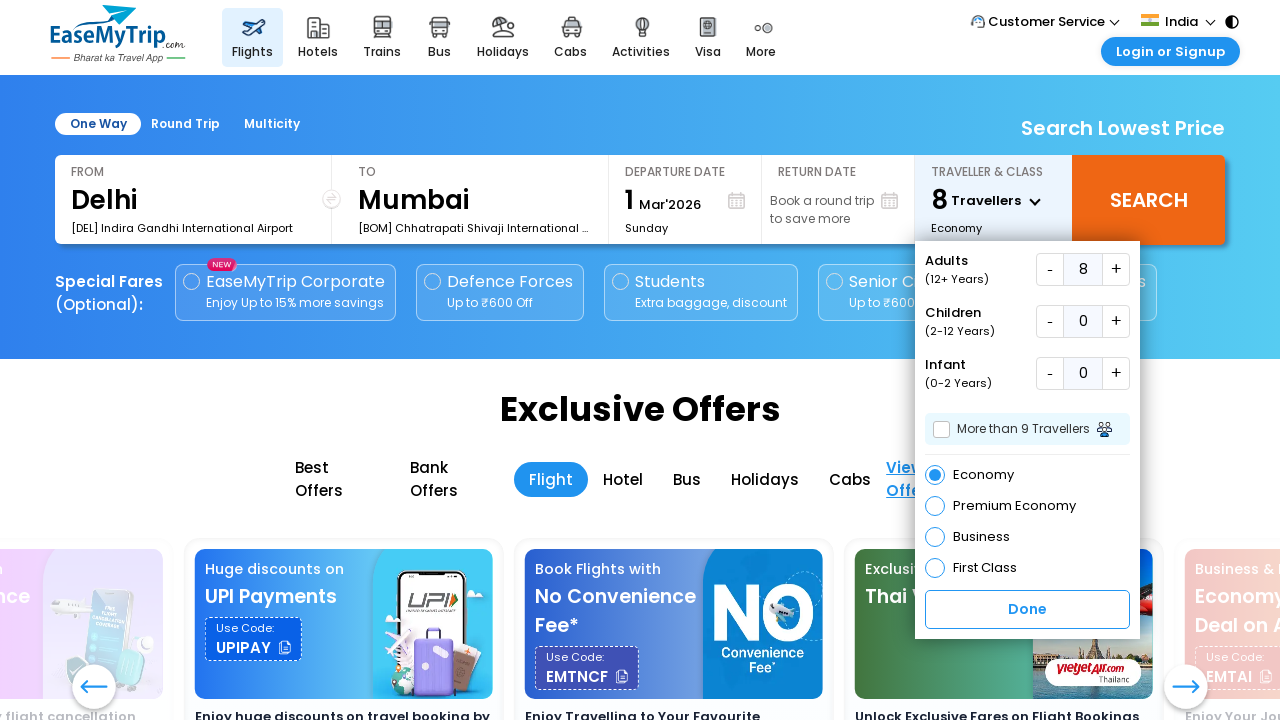

Incremented adult count (iteration 8/8) at (1116, 270) on xpath=//div[@id='field1']/button[2]
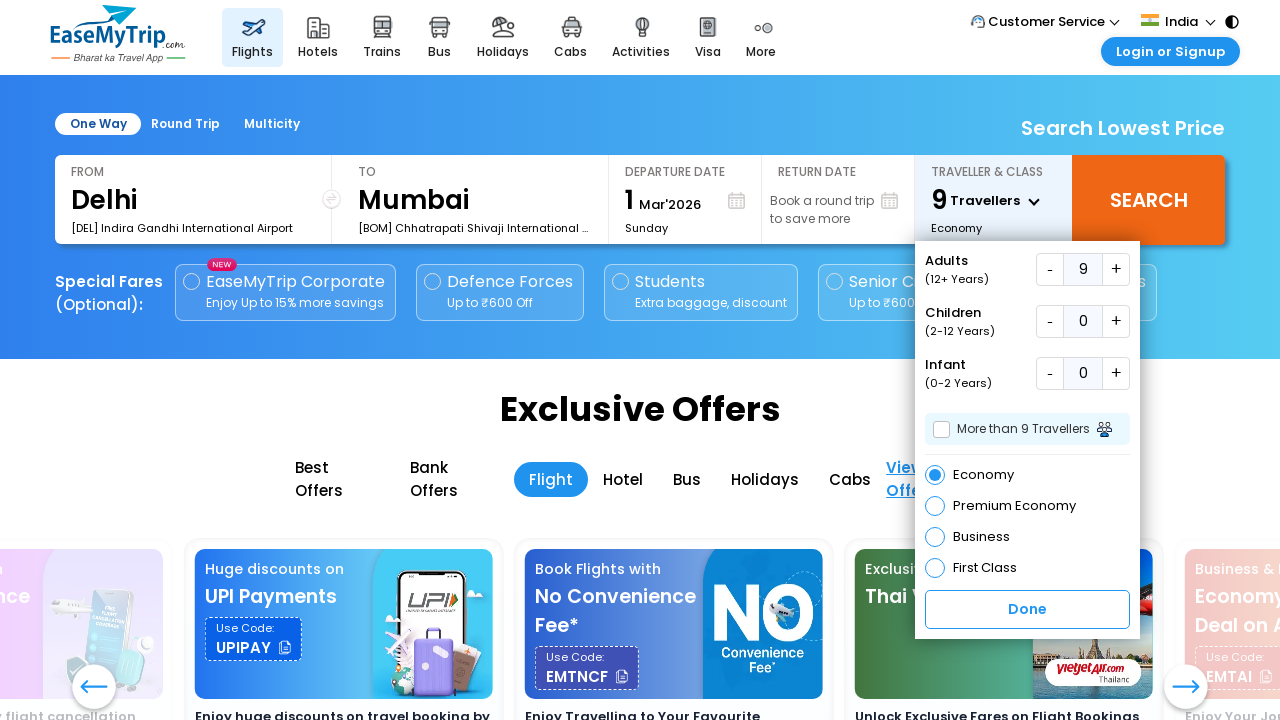

Decremented adult count by 1 at (1050, 270) on xpath=//div[@id='field1']/button[1]
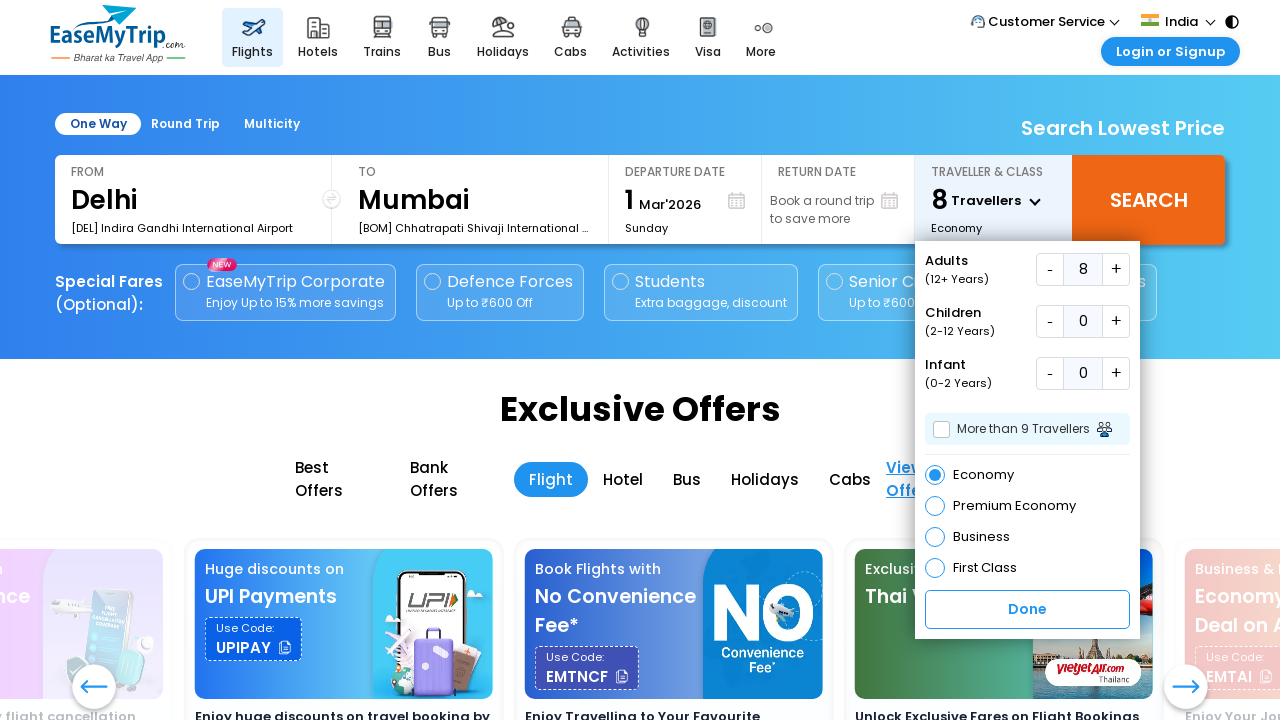

Incremented infant count (iteration 1/7) at (1116, 374) on xpath=//div[@id='field3']/button[2]
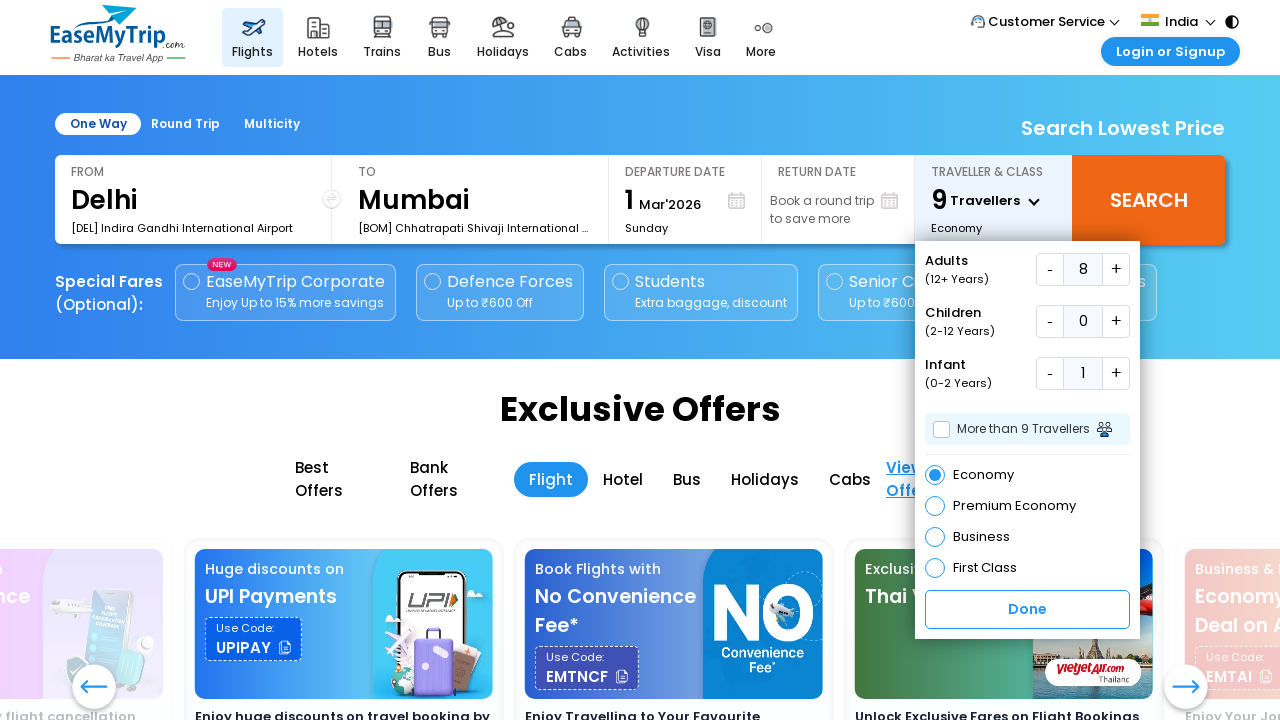

Incremented infant count (iteration 2/7) at (1116, 374) on xpath=//div[@id='field3']/button[2]
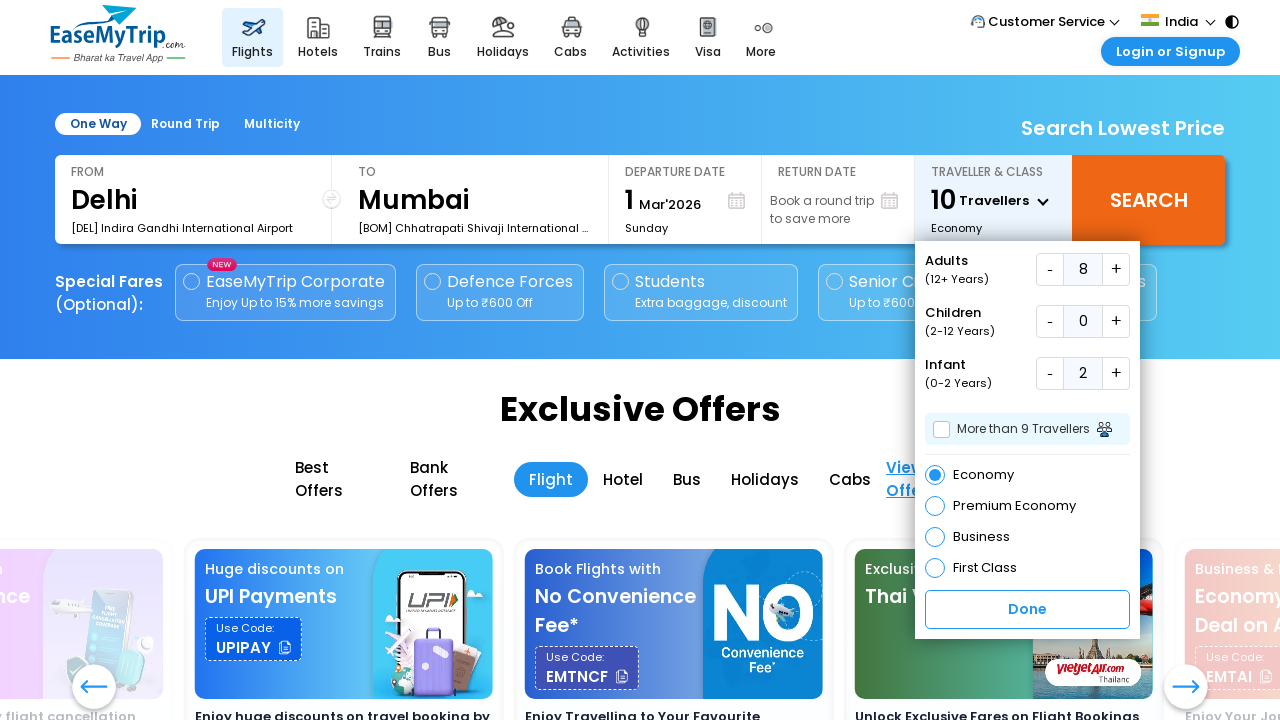

Incremented infant count (iteration 3/7) at (1116, 374) on xpath=//div[@id='field3']/button[2]
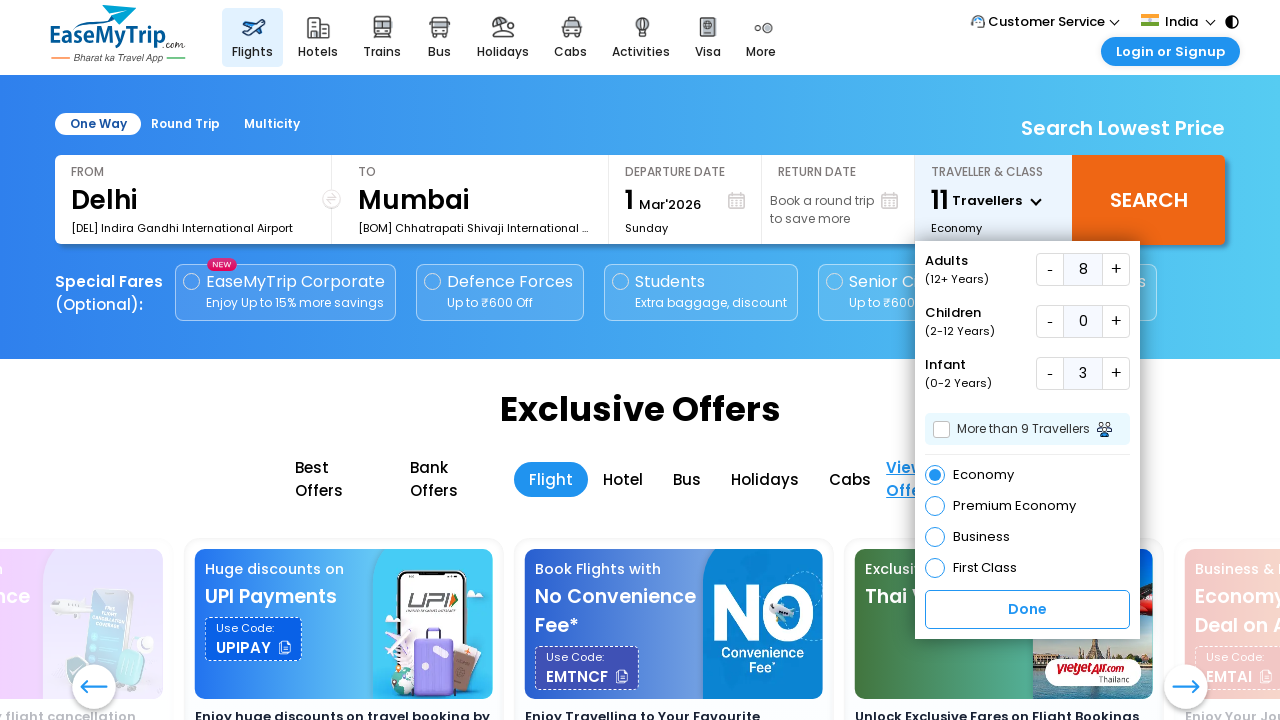

Incremented infant count (iteration 4/7) at (1116, 374) on xpath=//div[@id='field3']/button[2]
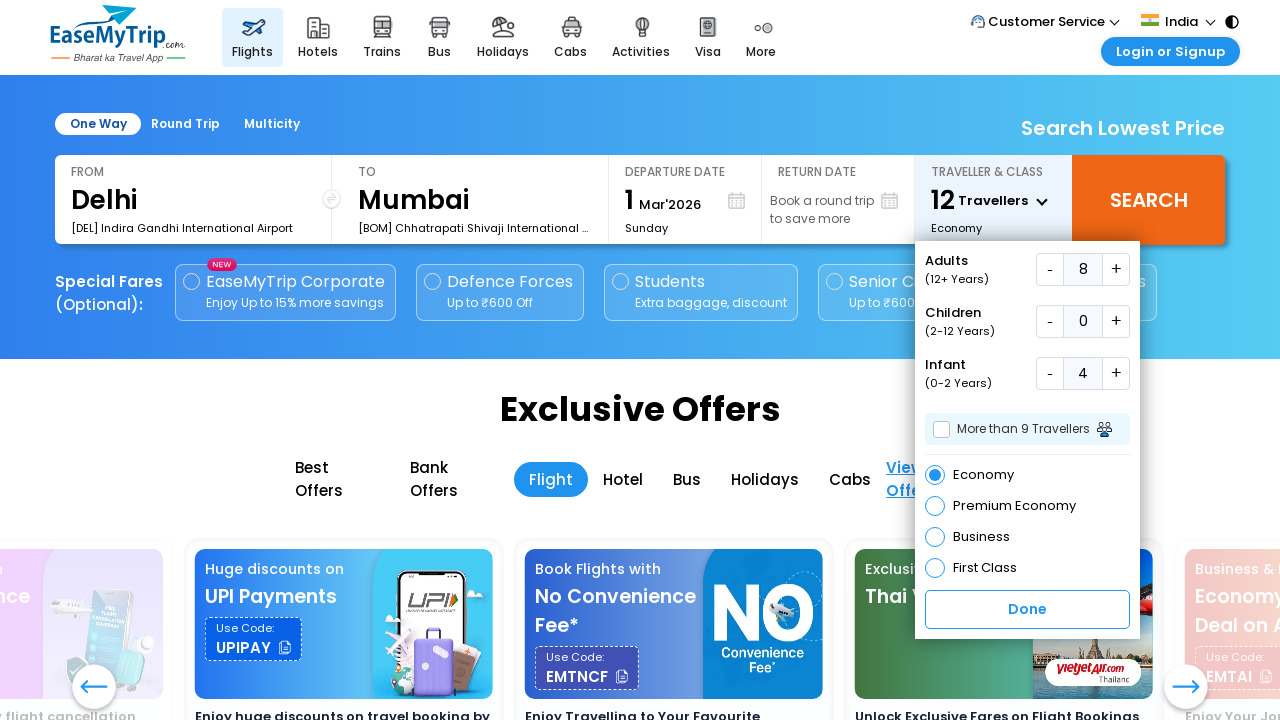

Incremented infant count (iteration 5/7) at (1116, 374) on xpath=//div[@id='field3']/button[2]
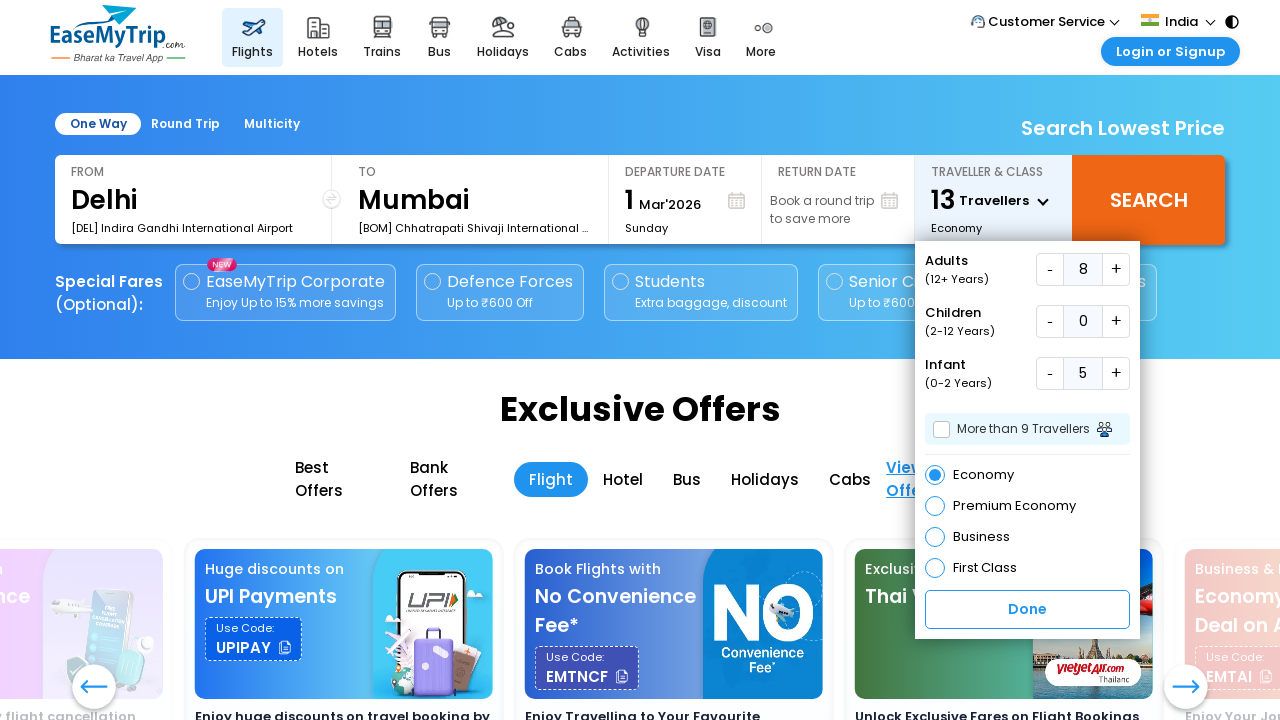

Incremented infant count (iteration 6/7) at (1116, 374) on xpath=//div[@id='field3']/button[2]
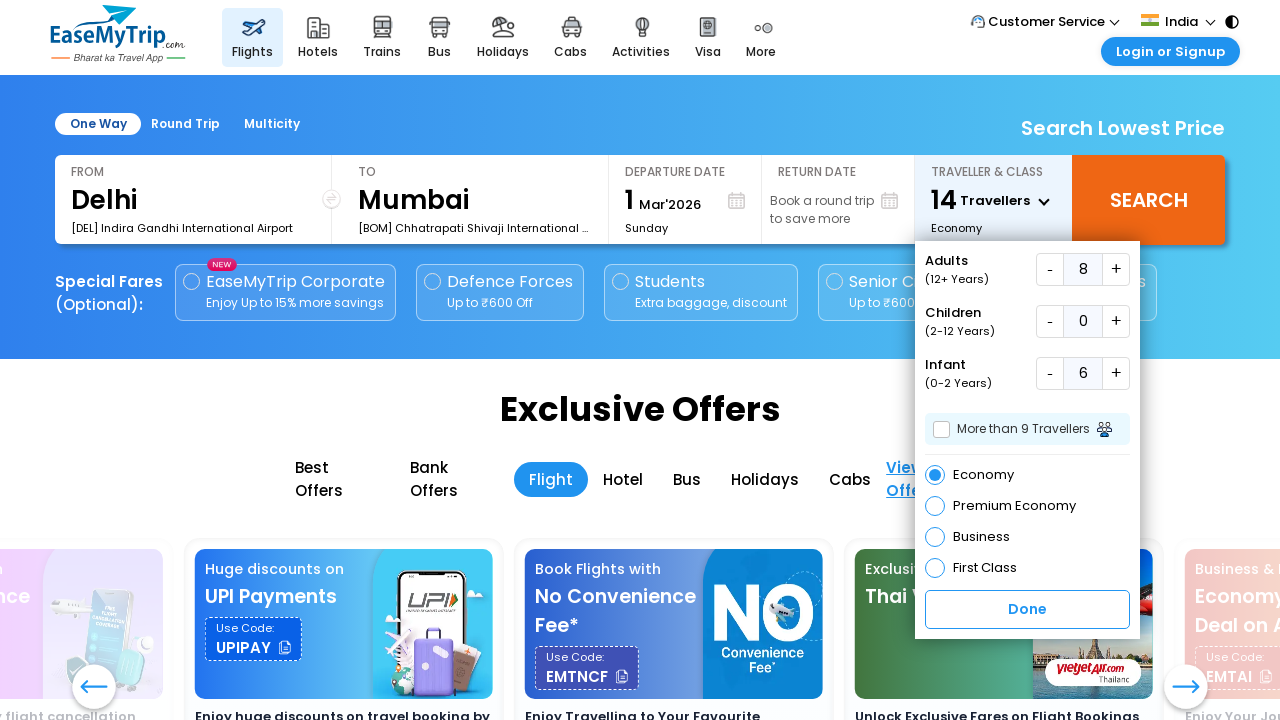

Incremented infant count (iteration 7/7) at (1116, 374) on xpath=//div[@id='field3']/button[2]
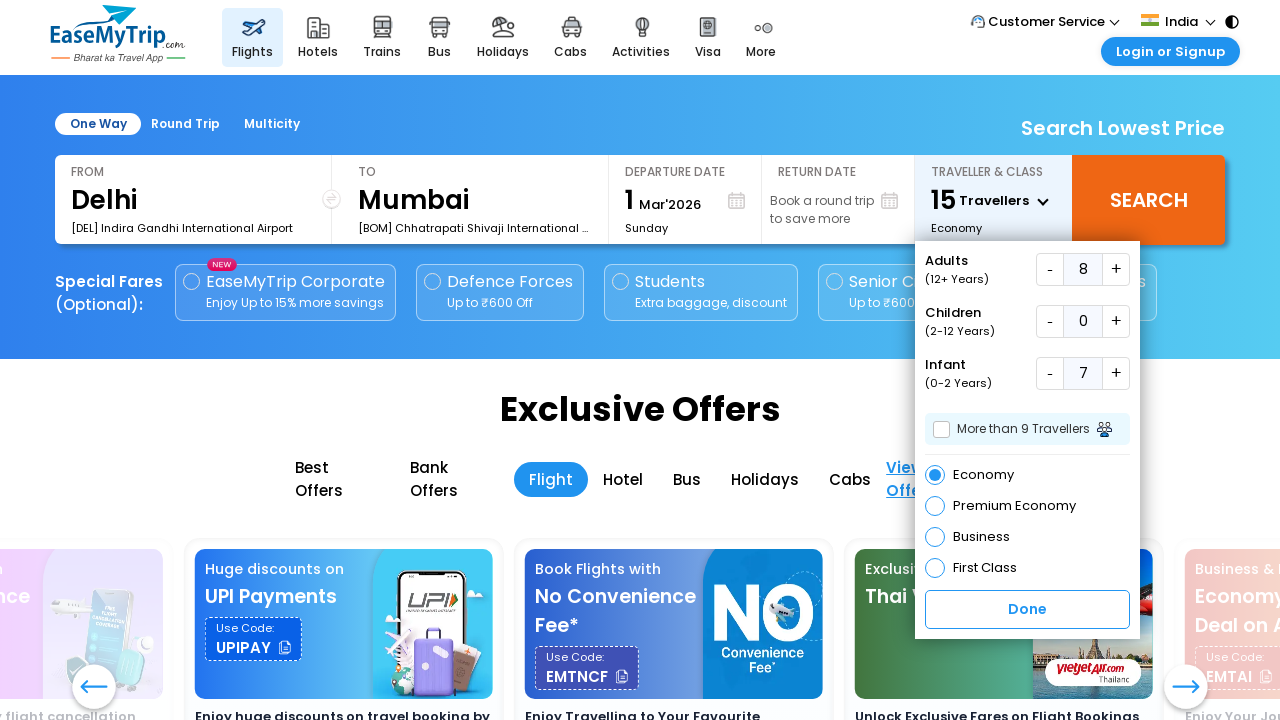

Selected Business class at (968, 536) on #lbBusiness
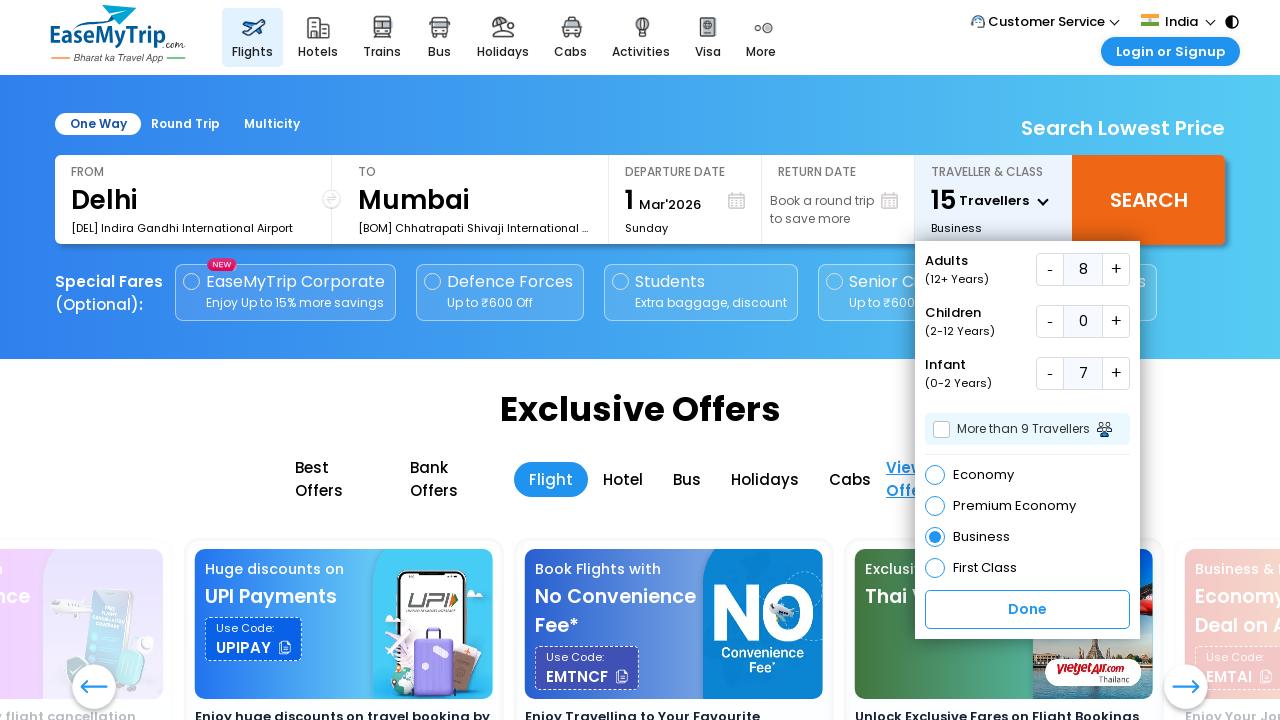

Confirmed traveller and class selection at (1028, 610) on #traveLer
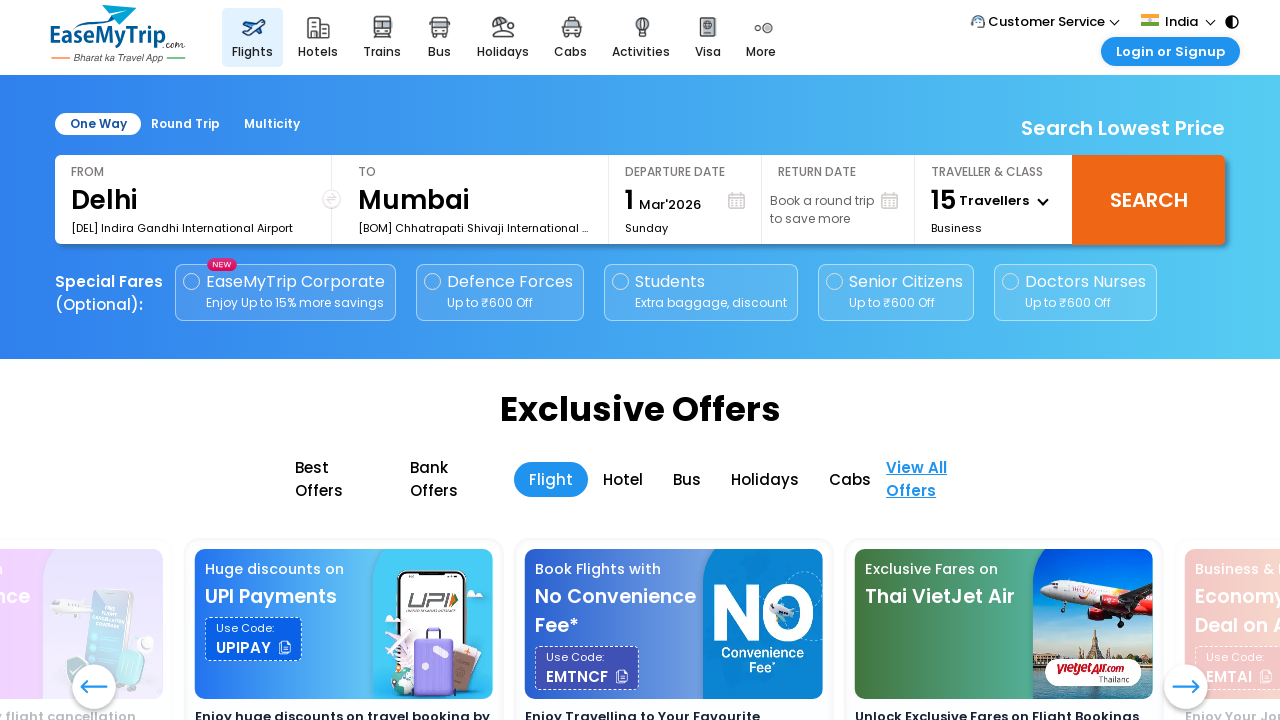

Traveler number updated and confirmed
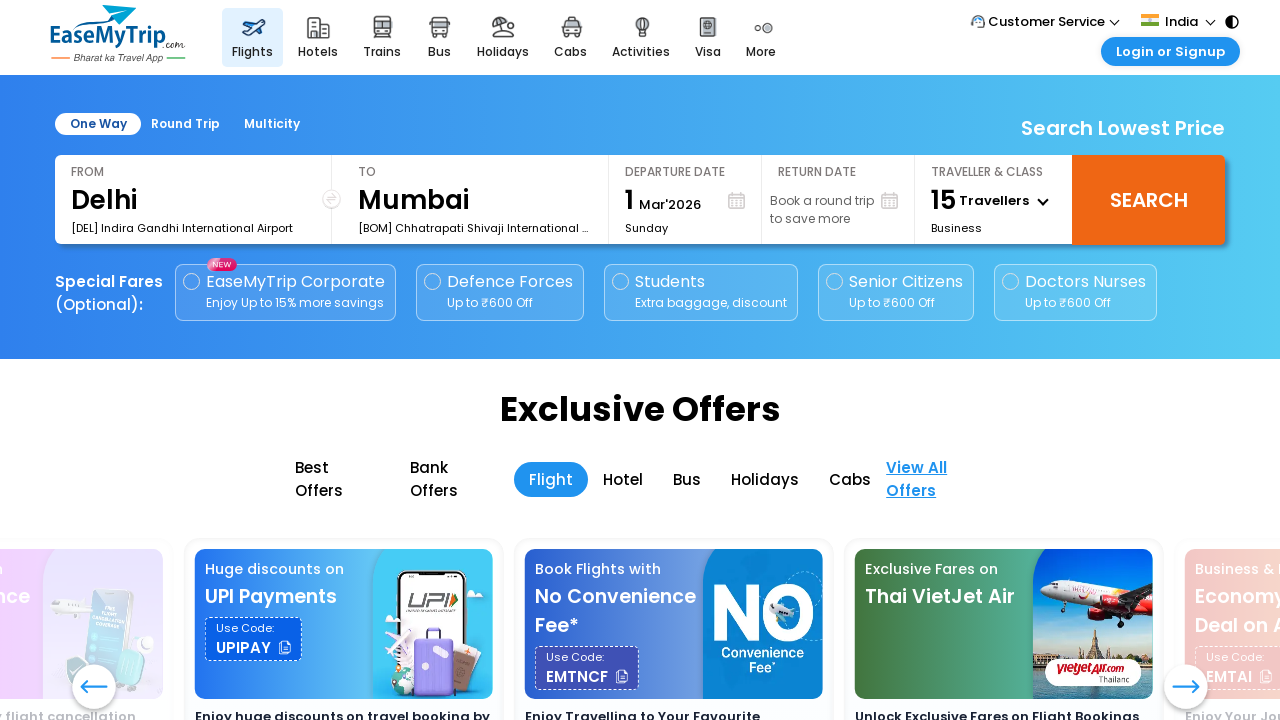

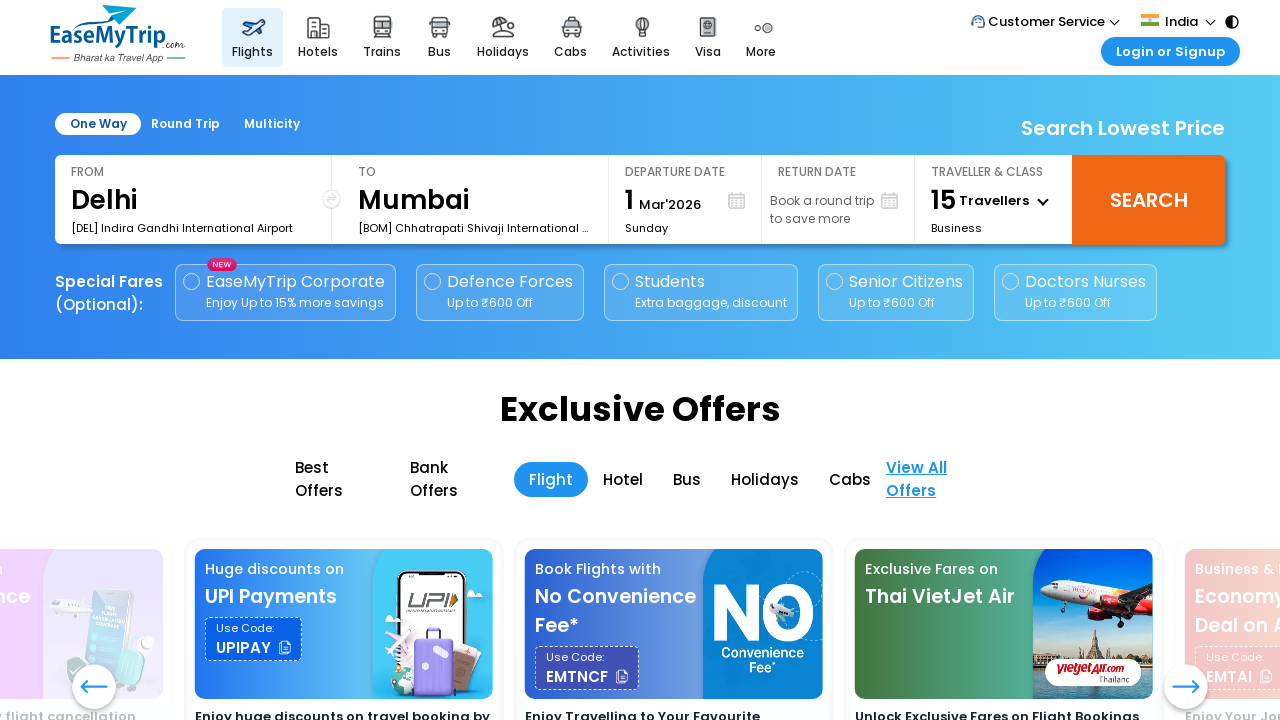